Navigates to a simple form page on GitHub Pages and waits for the page to load

Starting URL: http://suninjuly.github.io/simple_form_find_task.html

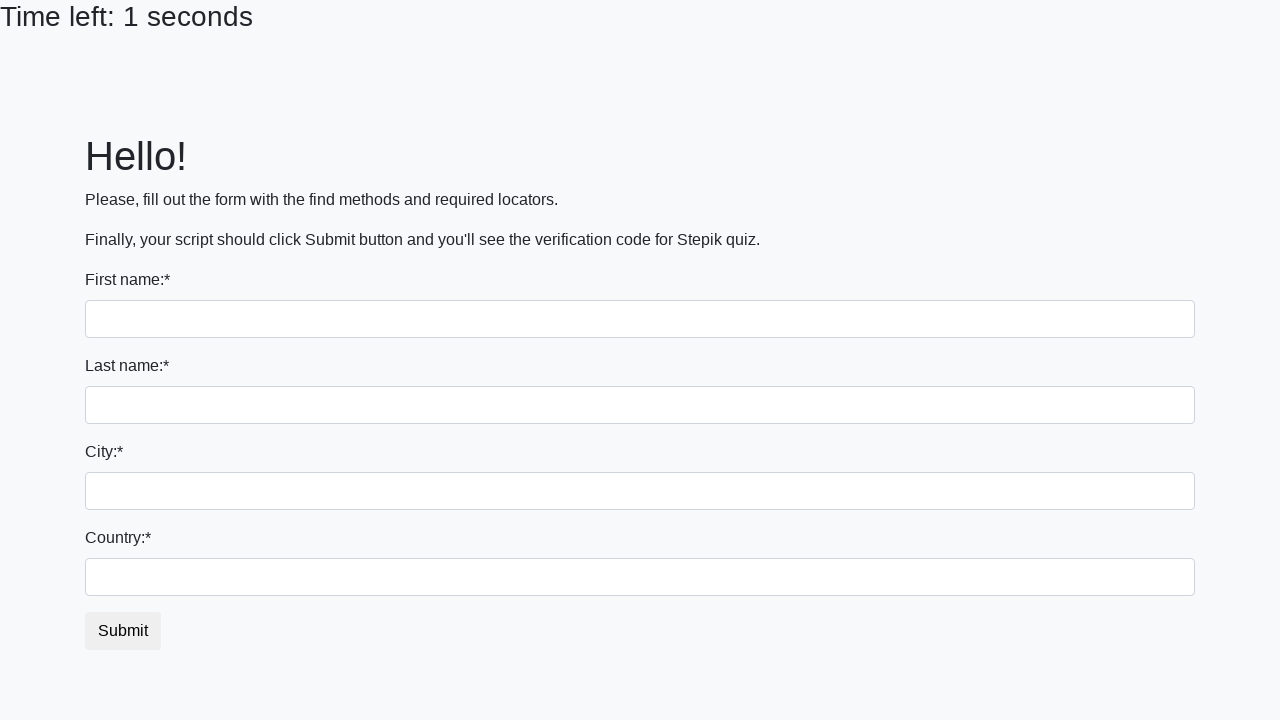

Waited for page DOM content to load on simple form find task page
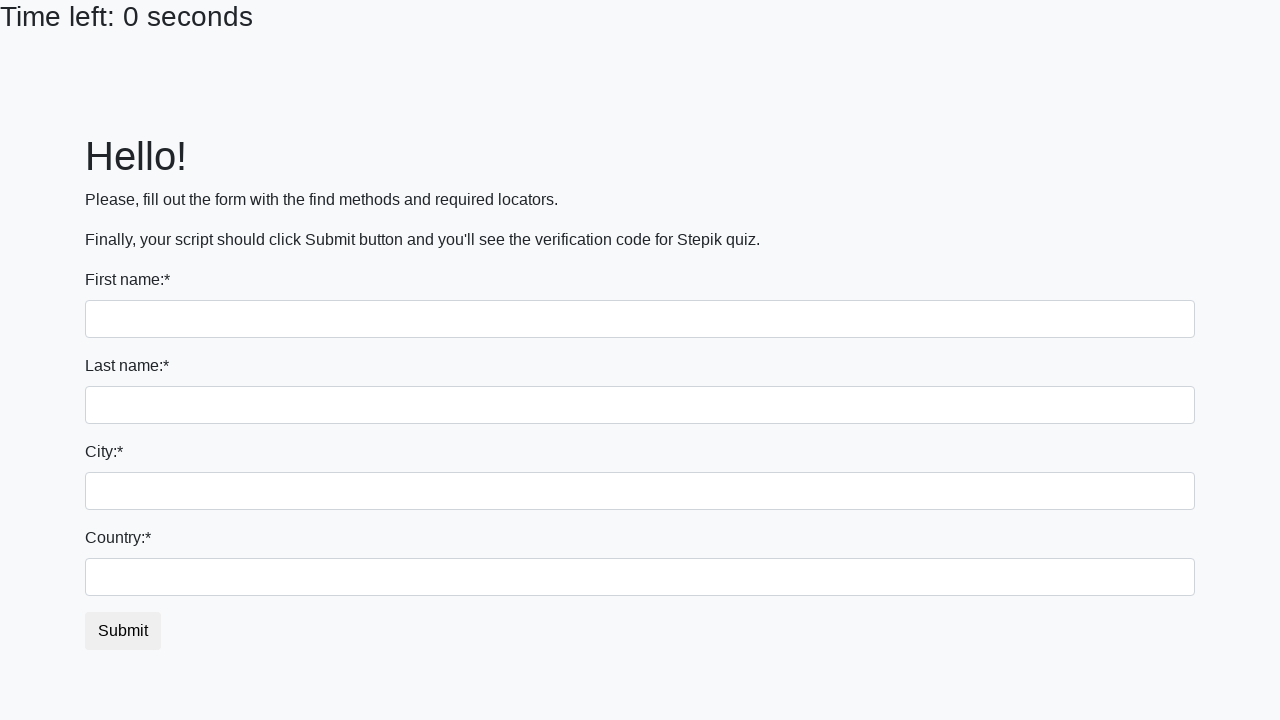

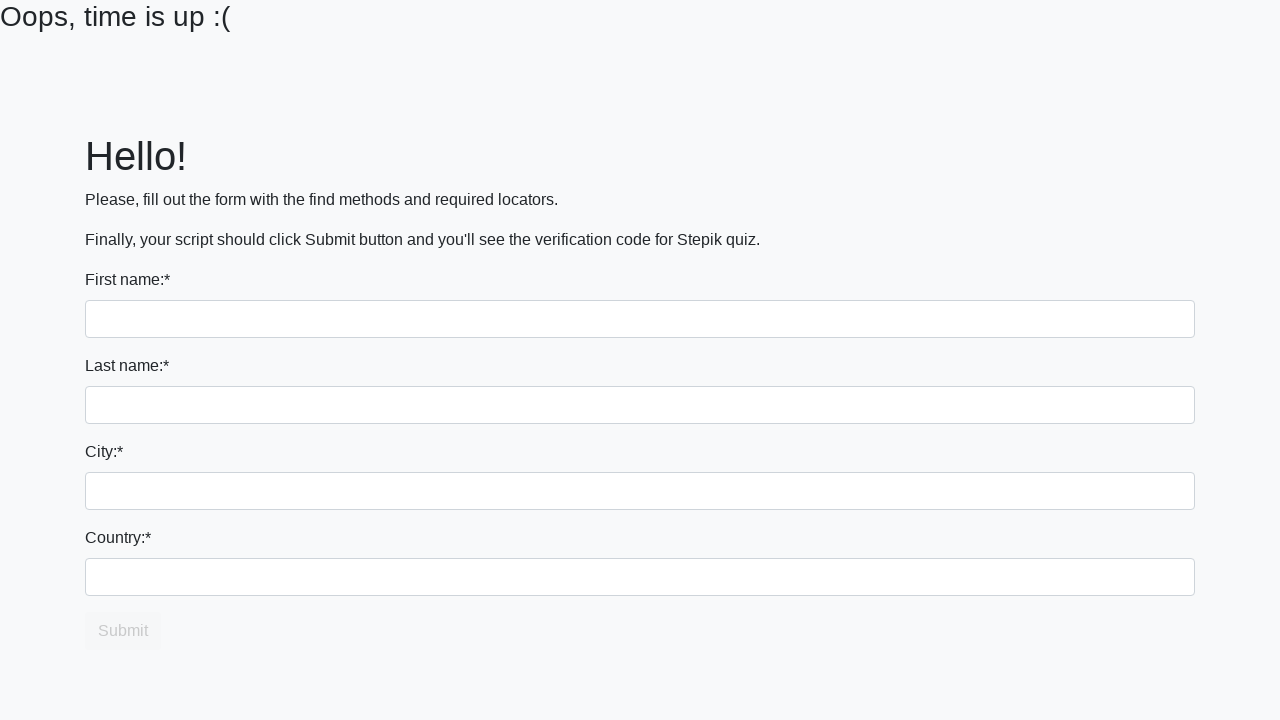